Tests a contact/demo request form by filling in email, name, and phone fields, then clicking the "Learn More" button to submit the form.

Starting URL: https://healenium.io/sha

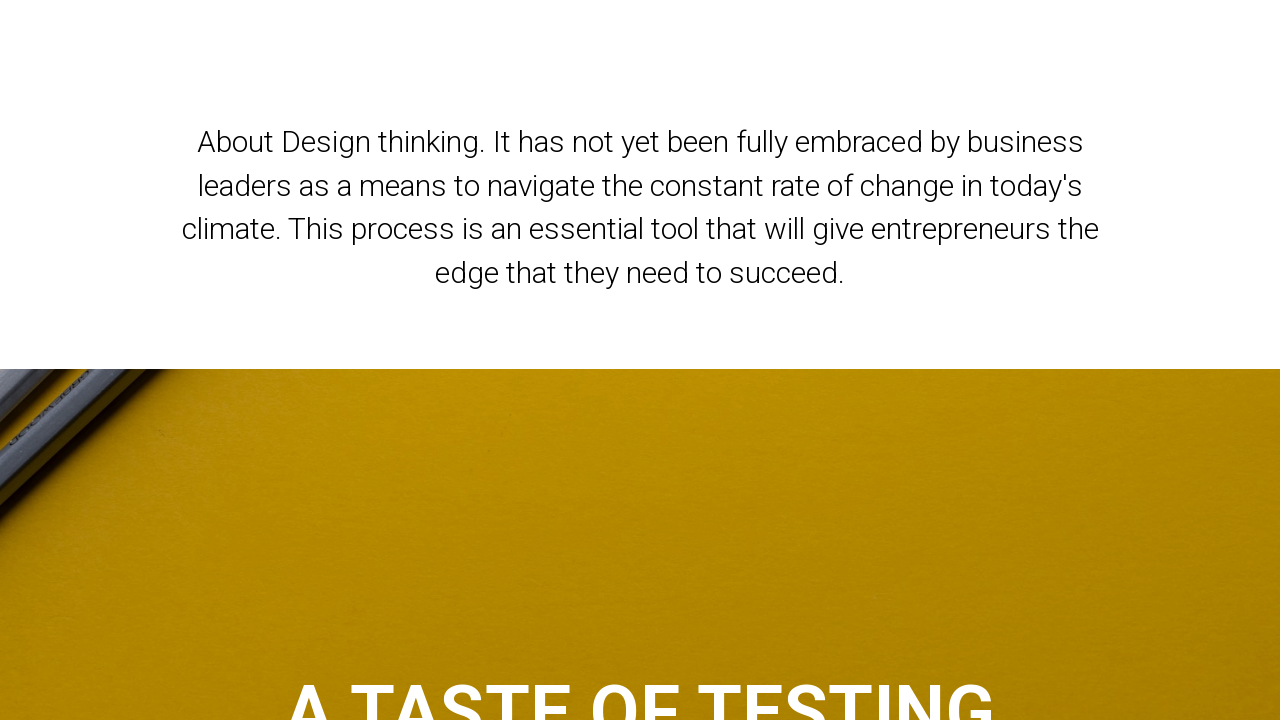

Filled email field with 'contact@testdomain.org' on input[placeholder='E-mail']
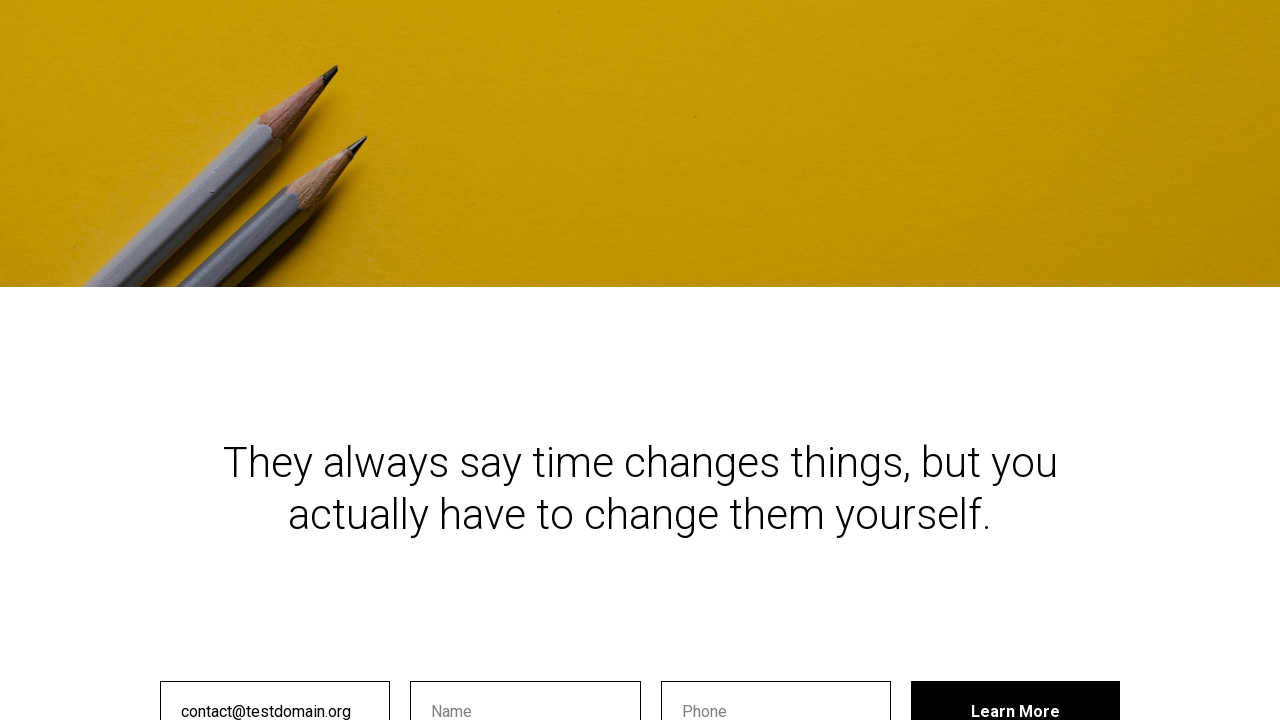

Filled name field with 'Johnson' on input[placeholder='Name']
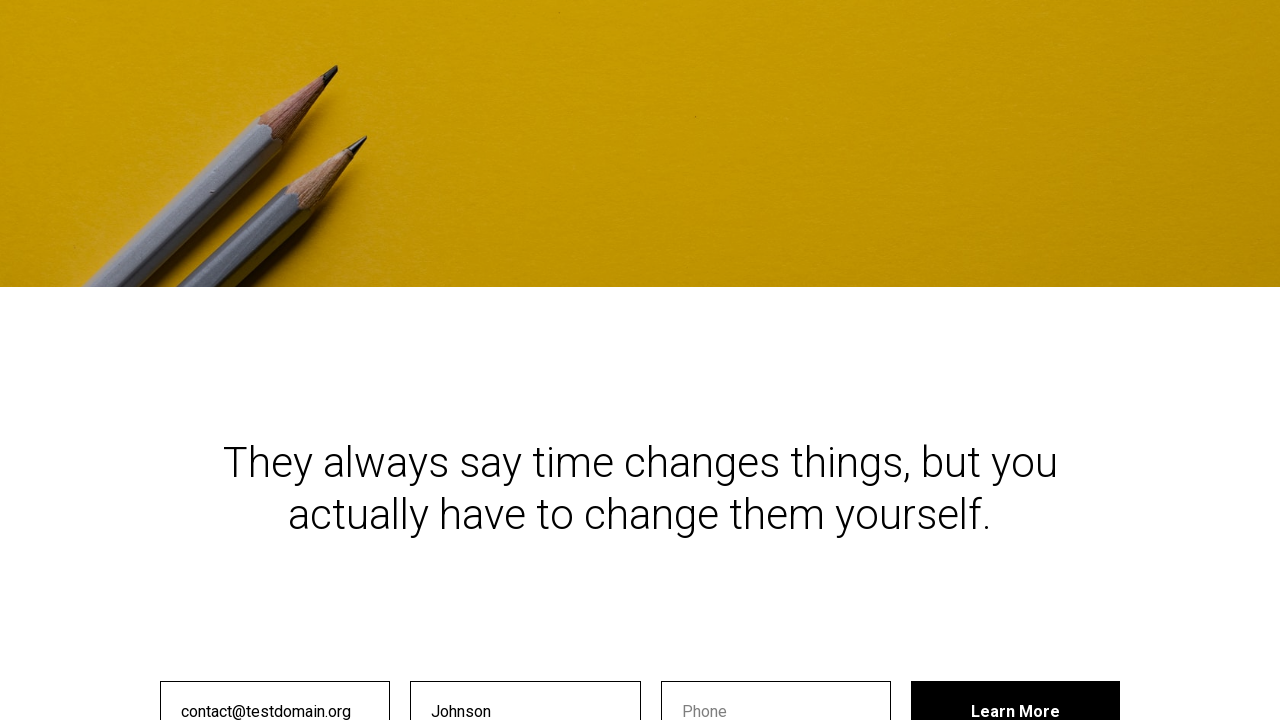

Filled phone field with '5551234567' on input[placeholder='Phone']
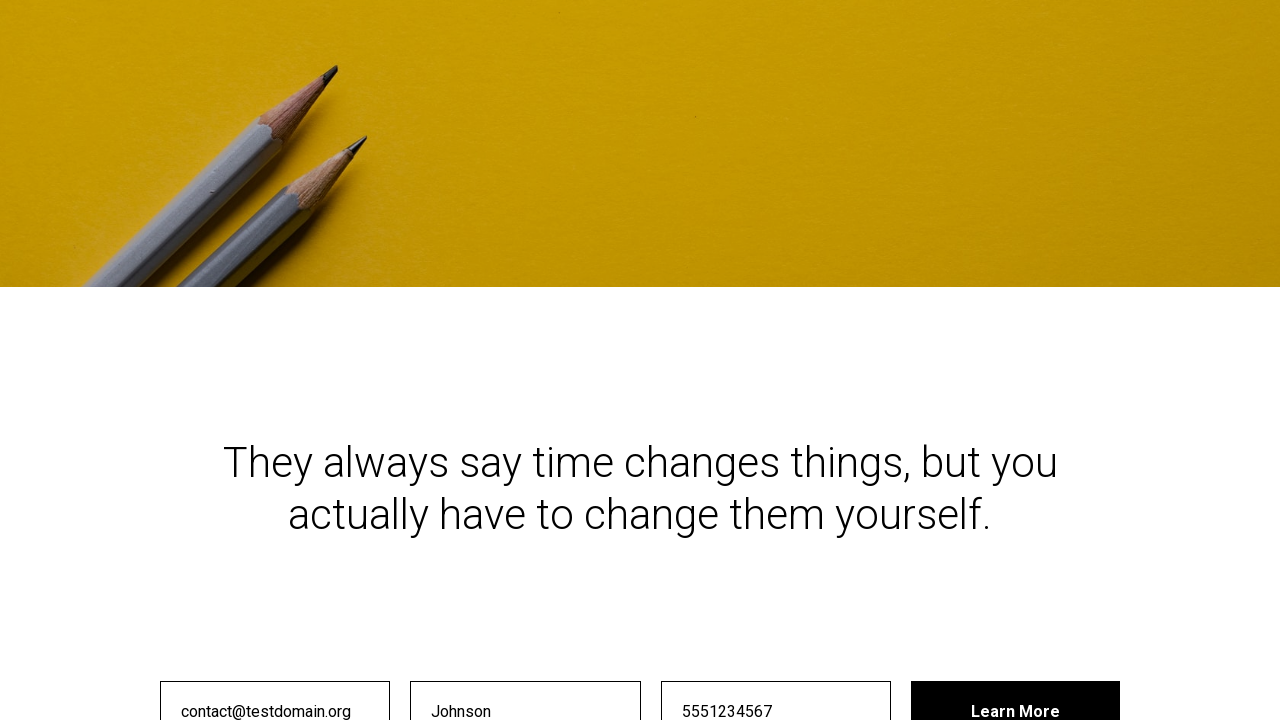

Clicked 'Learn More' button to submit the form at (1016, 690) on button:has-text('Learn More')
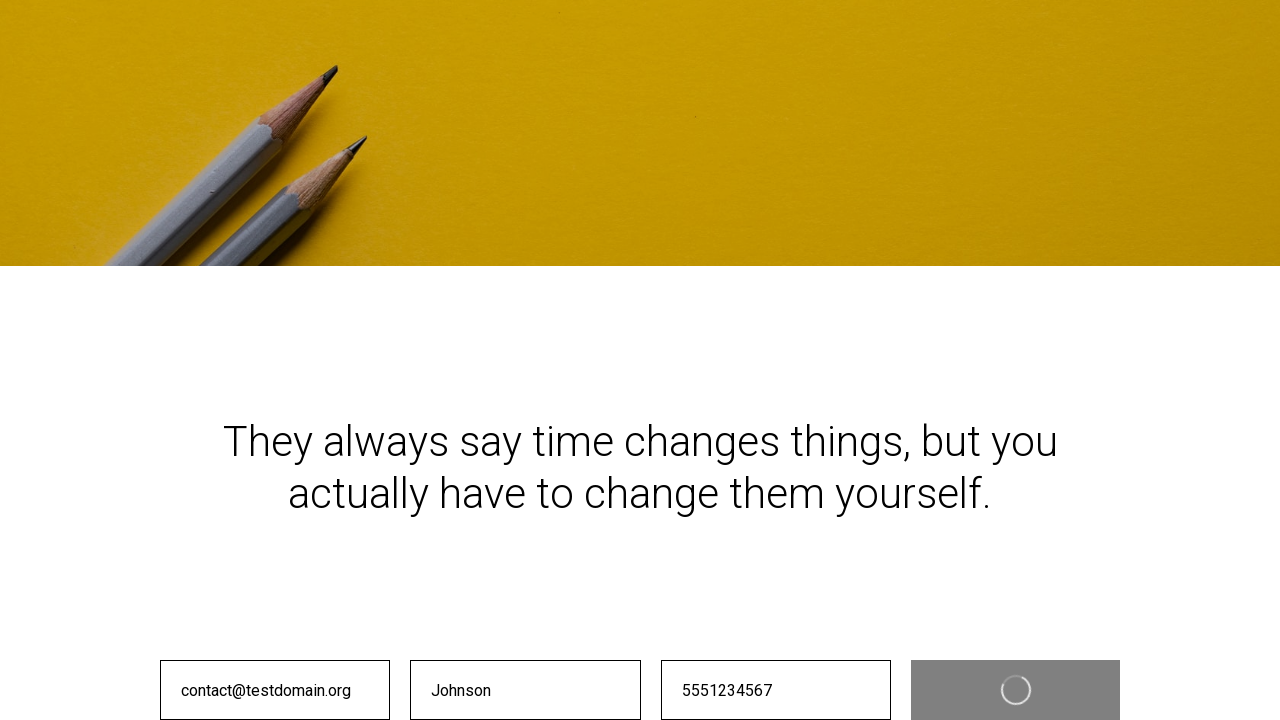

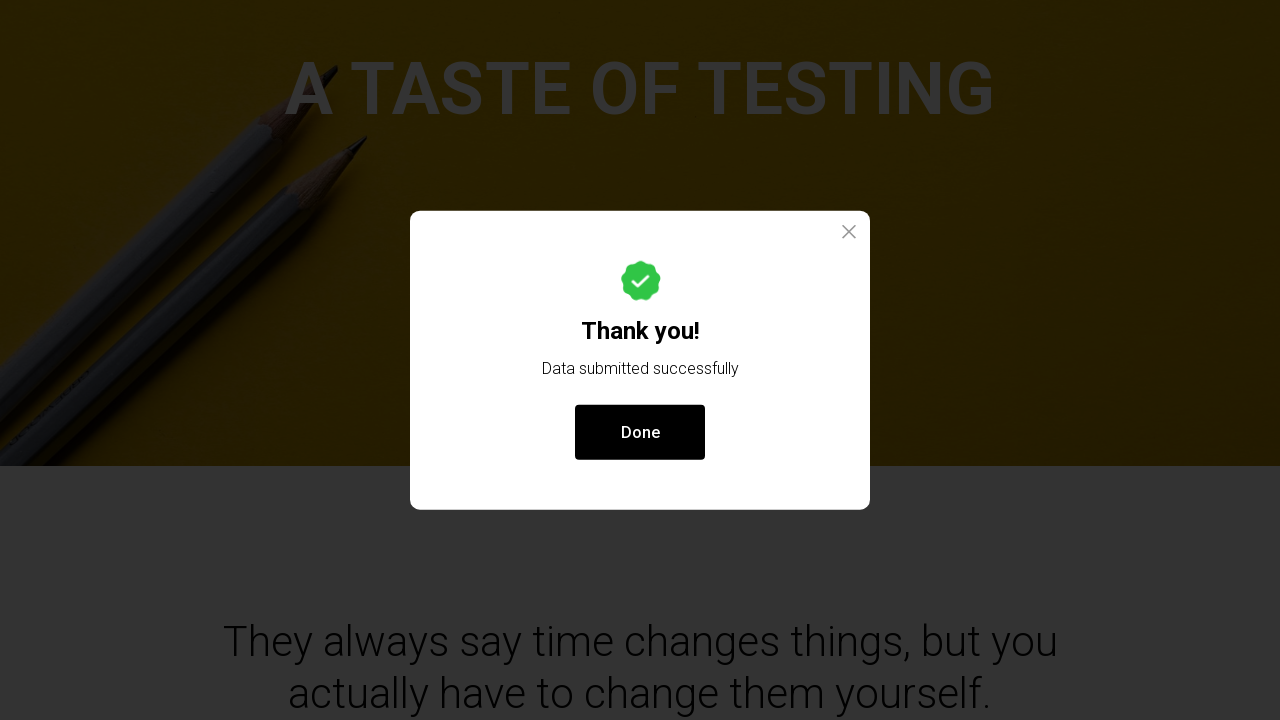